Navigates to a product catalog, selects a laptop category, views a specific laptop product, adds it to cart and handles the confirmation alert

Starting URL: https://www.demoblaze.com/index.html

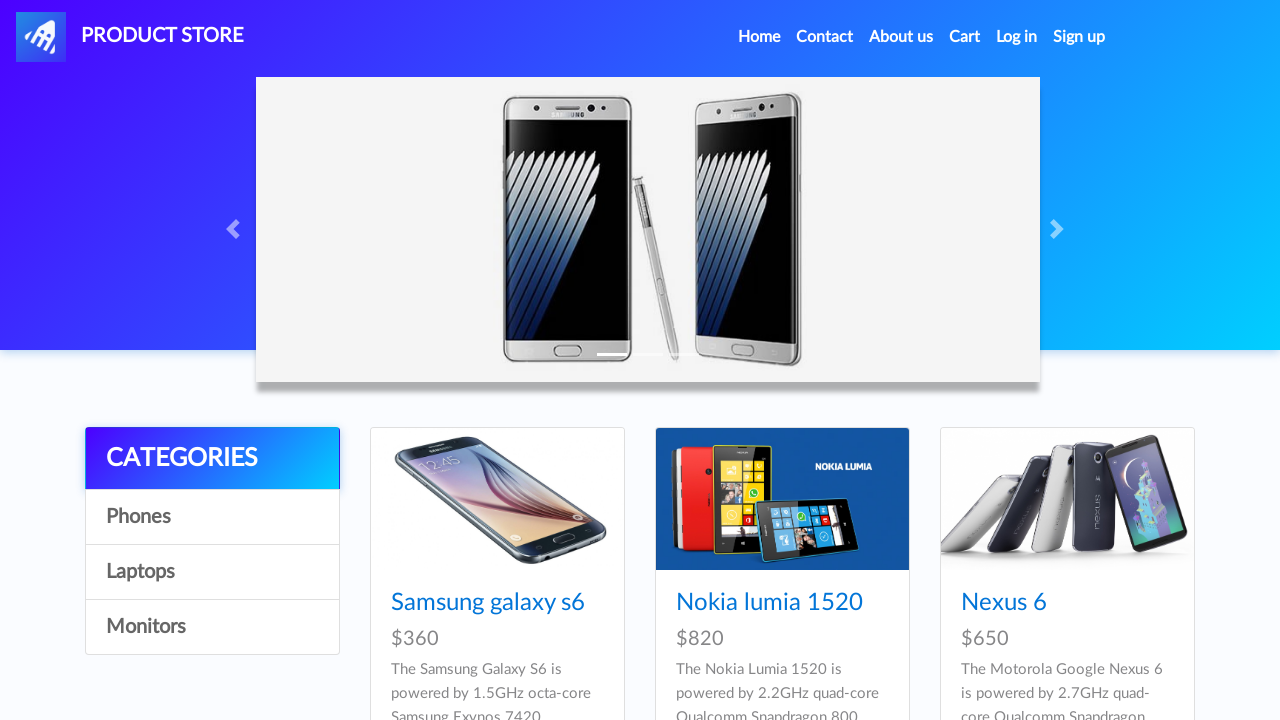

Clicked on Laptops category at (212, 572) on a:text('Laptops')
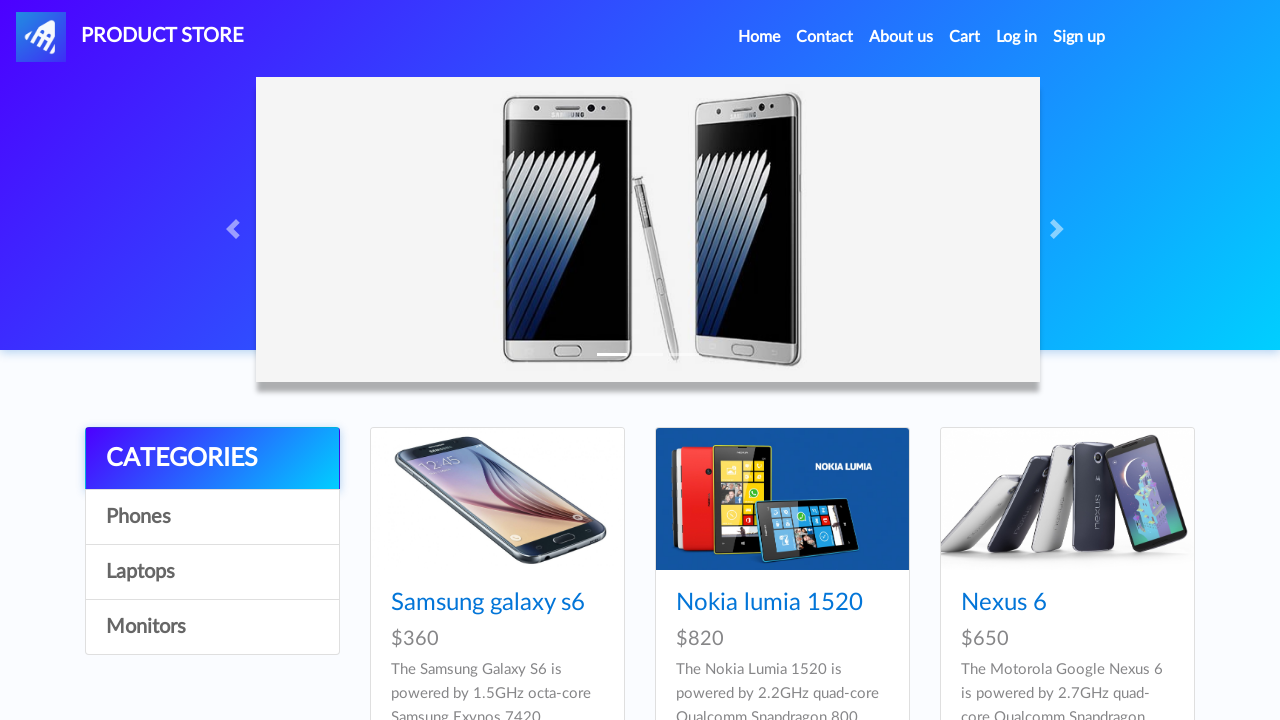

Clicked on Sony vaio i5 laptop product at (454, 603) on a:has-text('Sony vaio i5')
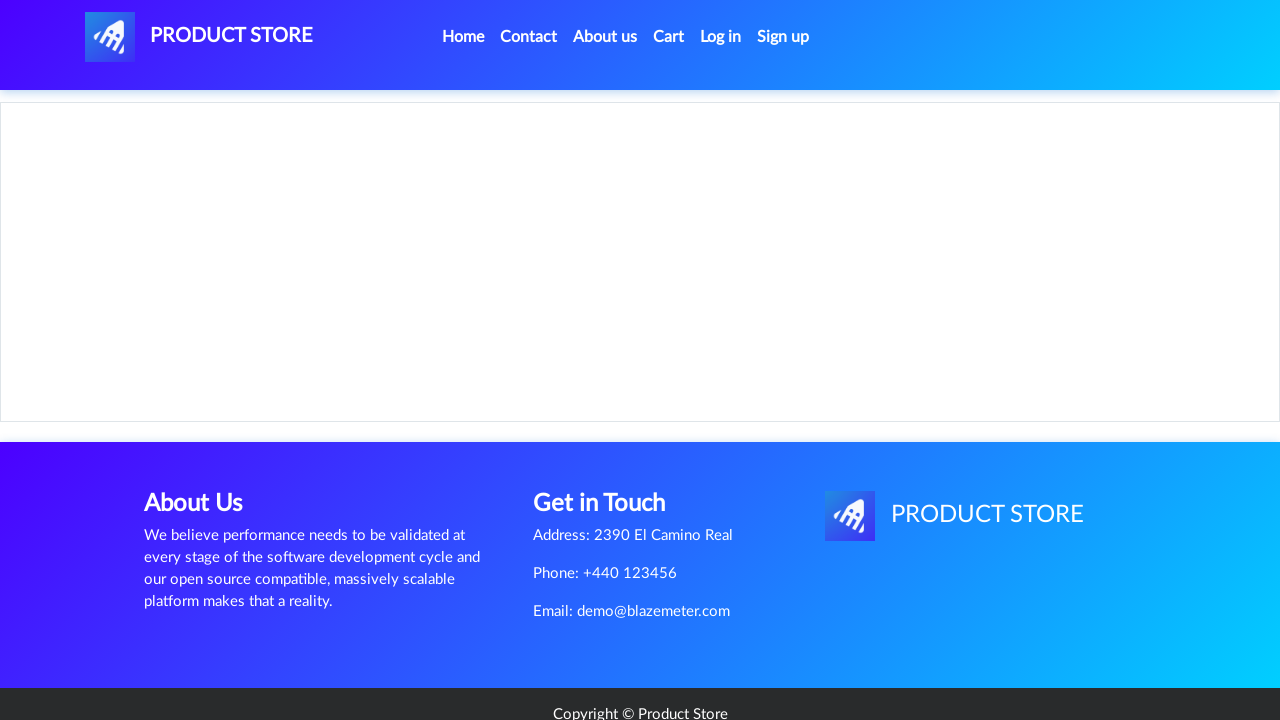

Clicked Add to cart button at (610, 440) on a:text('Add to cart')
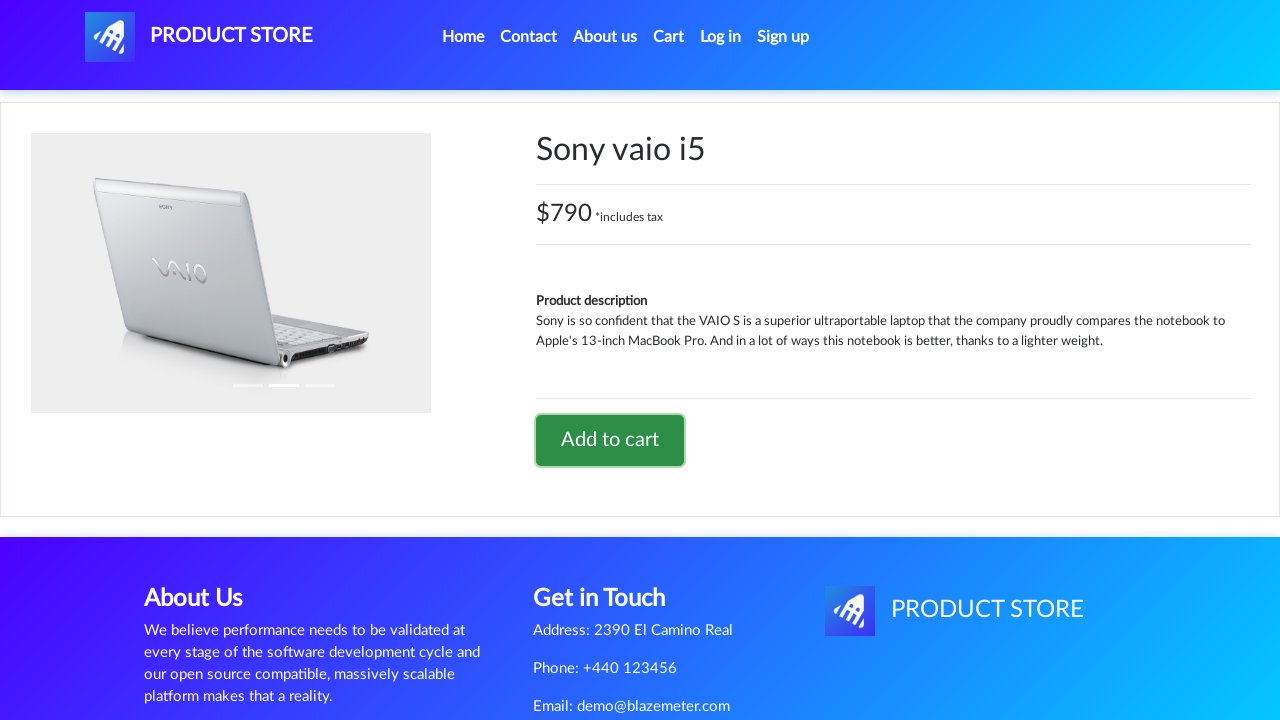

Accepted confirmation alert dialog
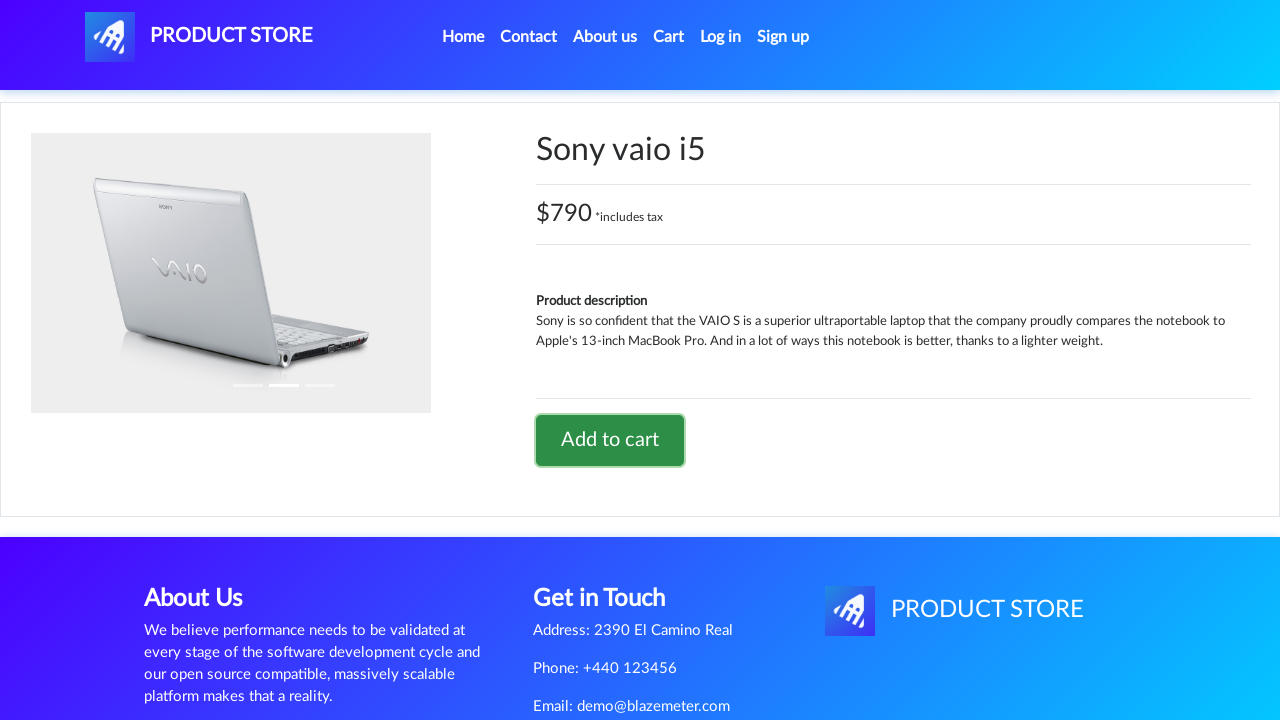

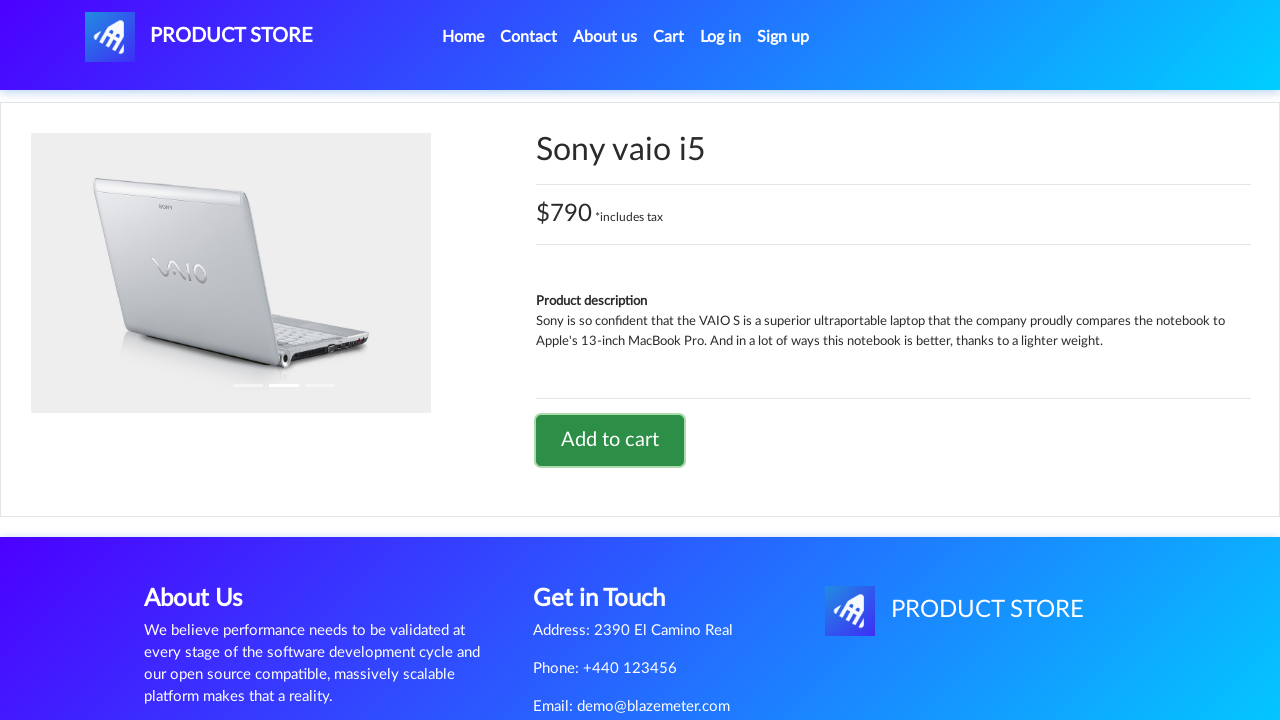